Navigates to the TVS Motor website and verifies that the page loads correctly by checking the current URL matches the expected URL.

Starting URL: https://www.tvsmotor.com/

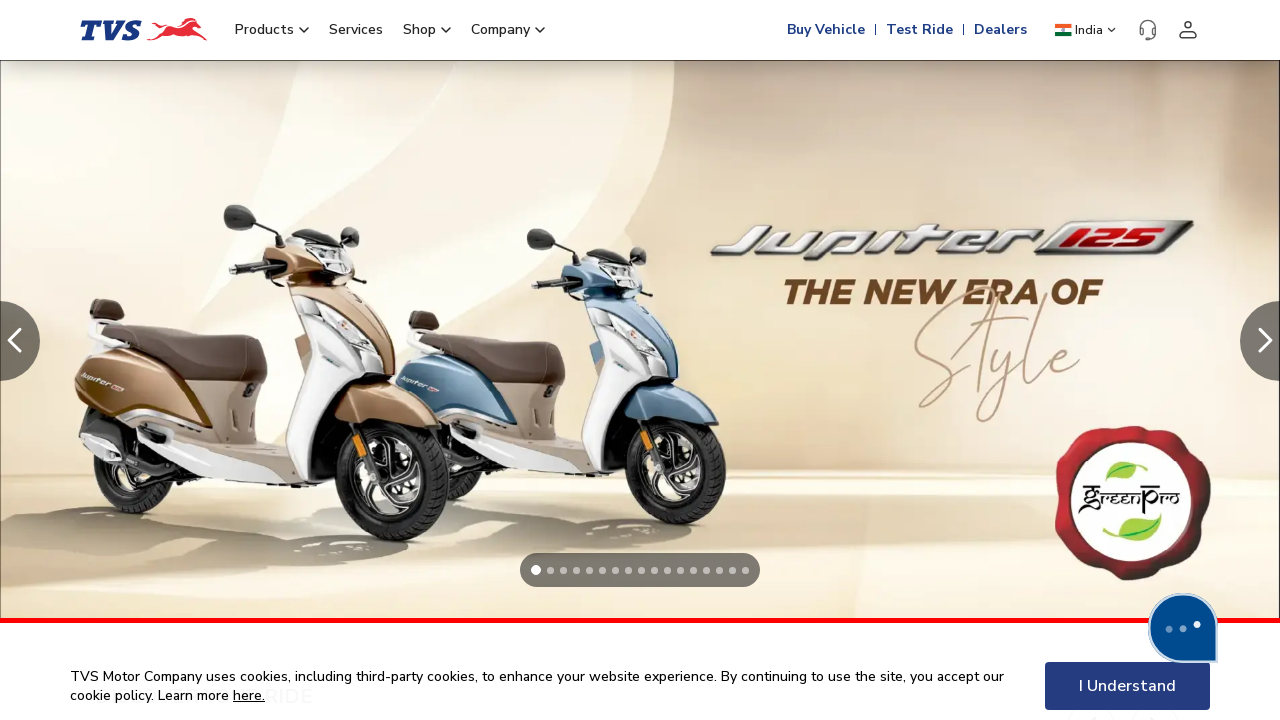

Waited for page to reach domcontentloaded state
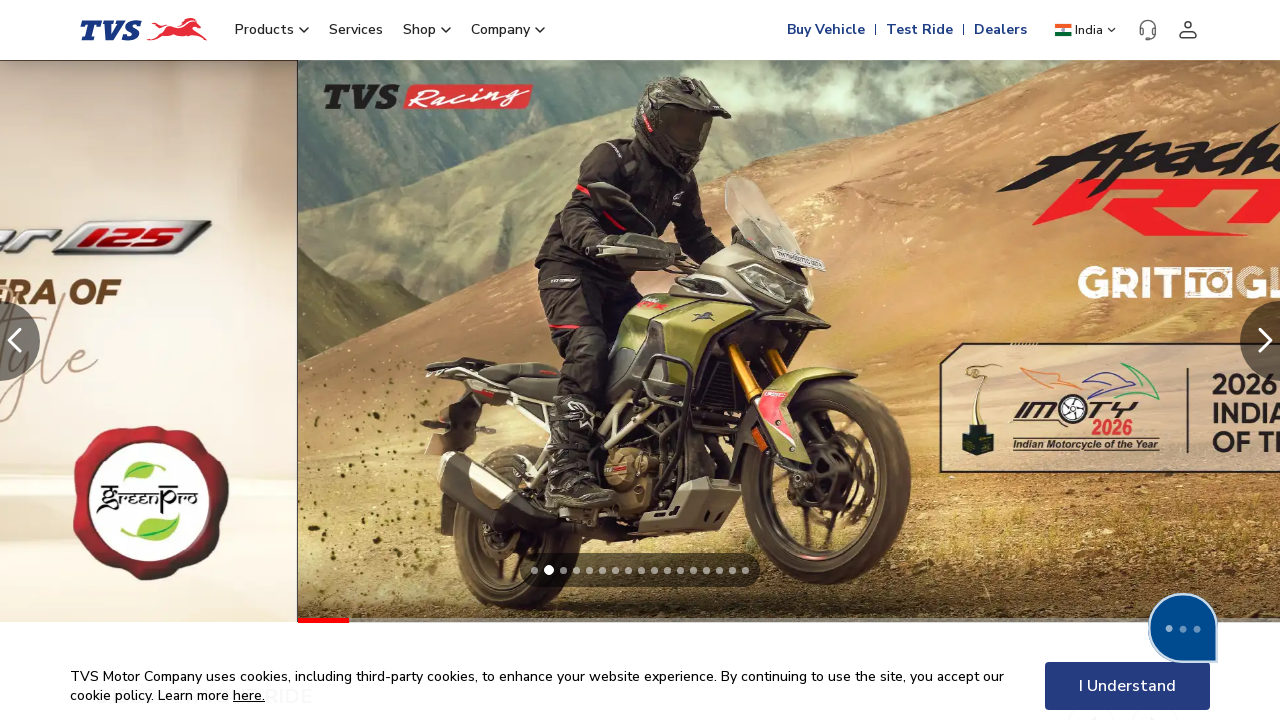

Retrieved current page URL
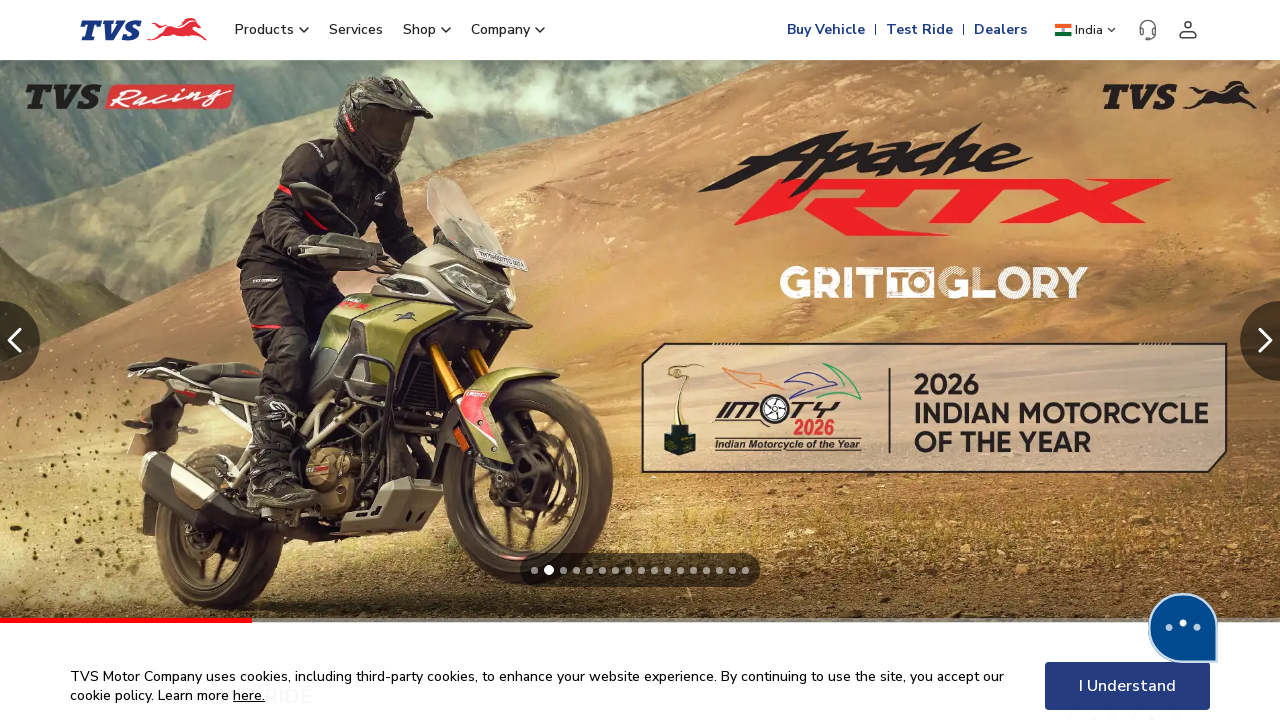

Verified URL matches expected URL: https://www.tvsmotor.com/
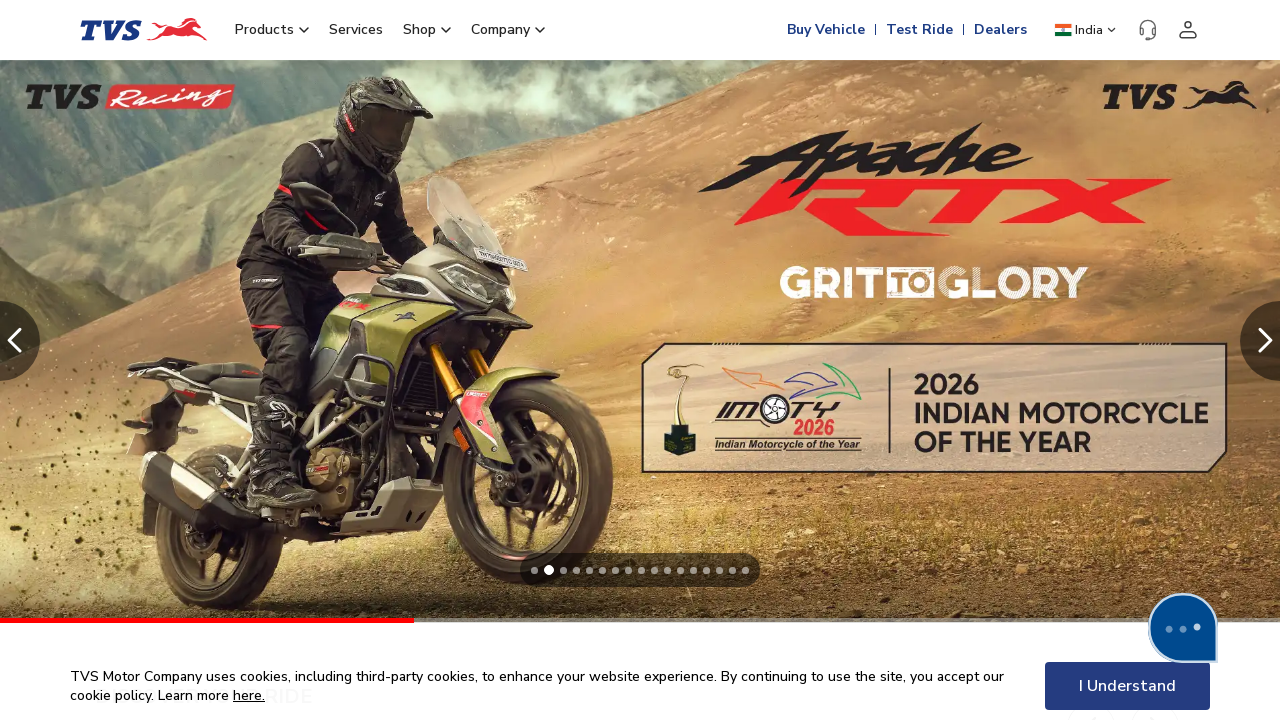

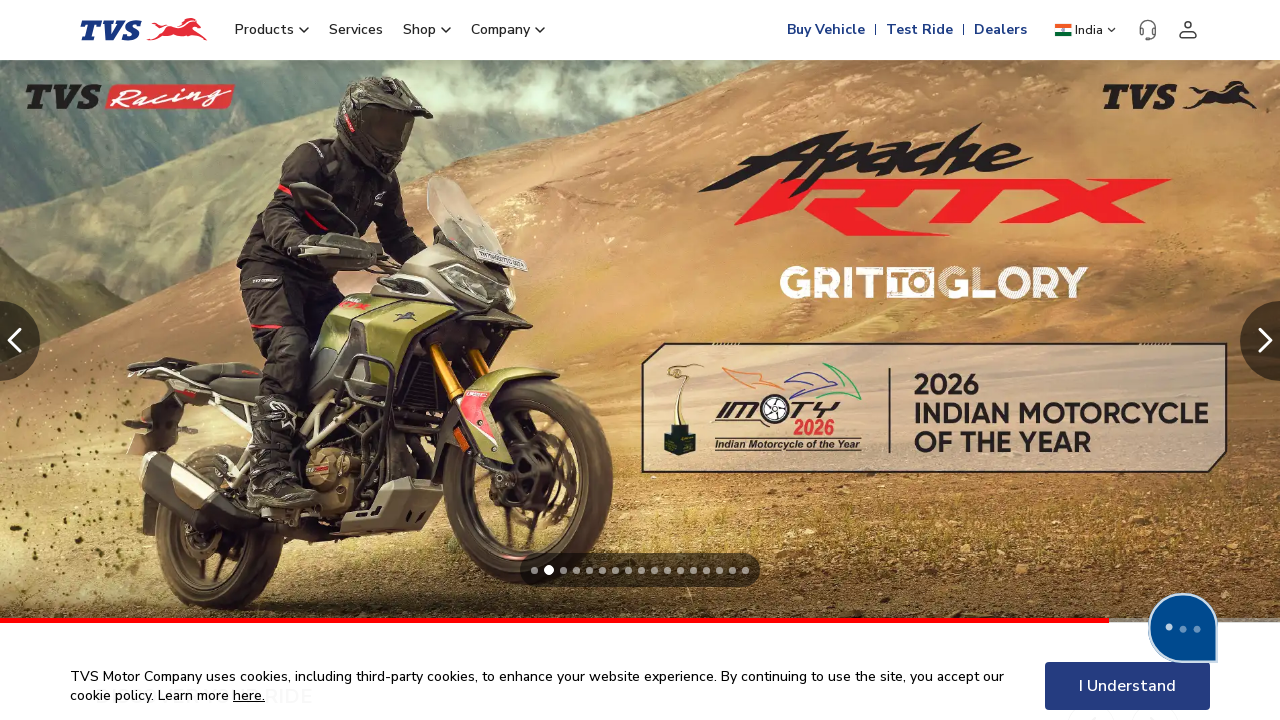